Tests page scrolling functionality by scrolling to the bottom then top of the Bilibili homepage, then clicking on the "国创" (Chinese animation) navigation link.

Starting URL: https://www.bilibili.com/

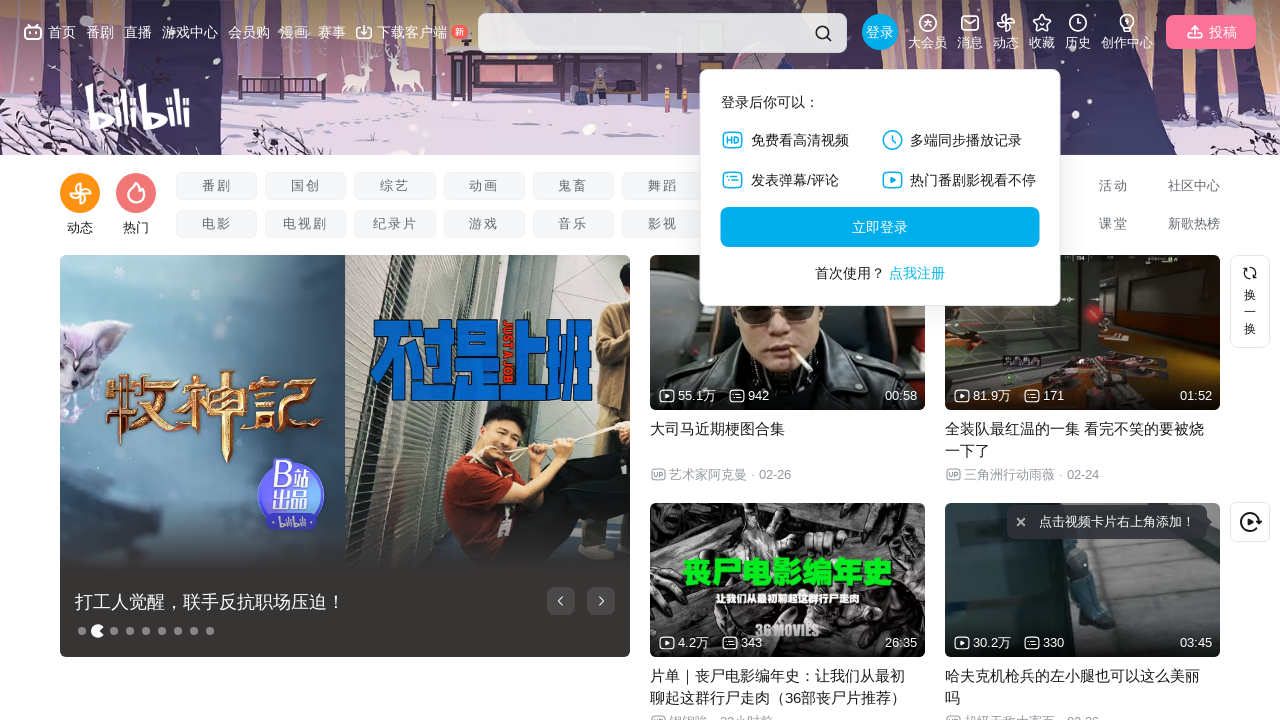

Scrolled to bottom of Bilibili homepage
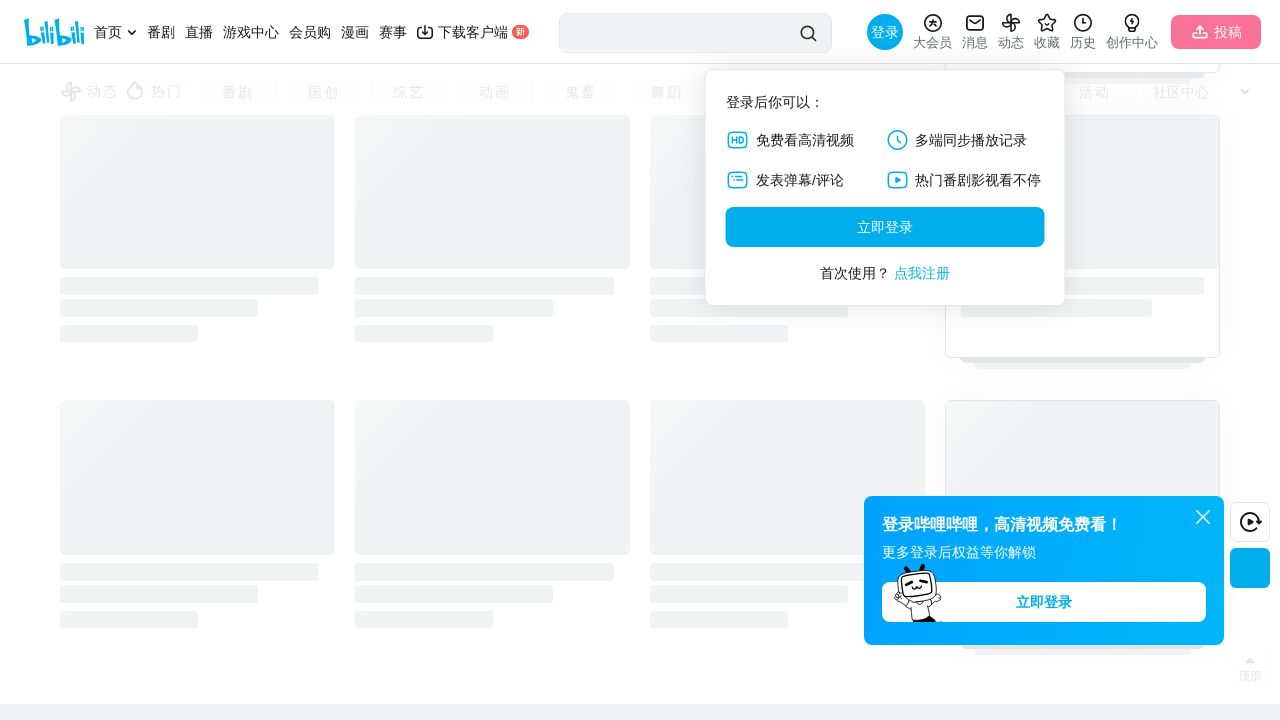

Waited 1 second for lazy-loaded content
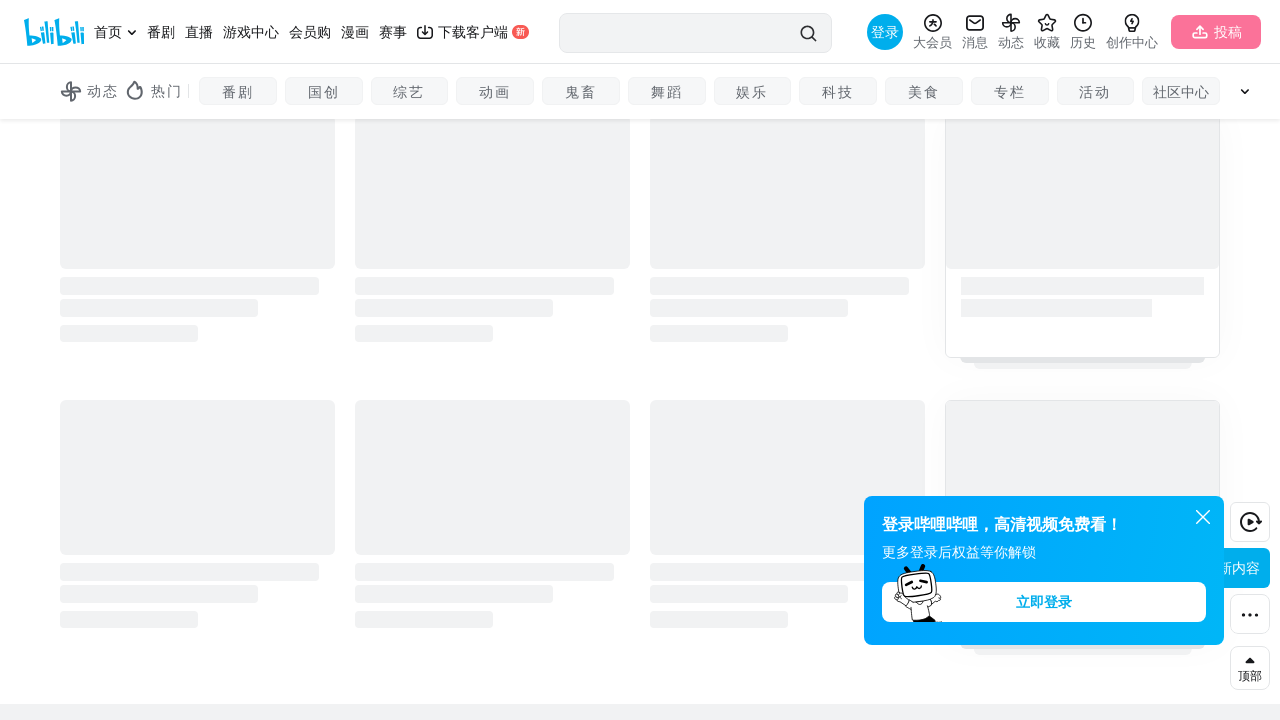

Scrolled back to top of Bilibili homepage
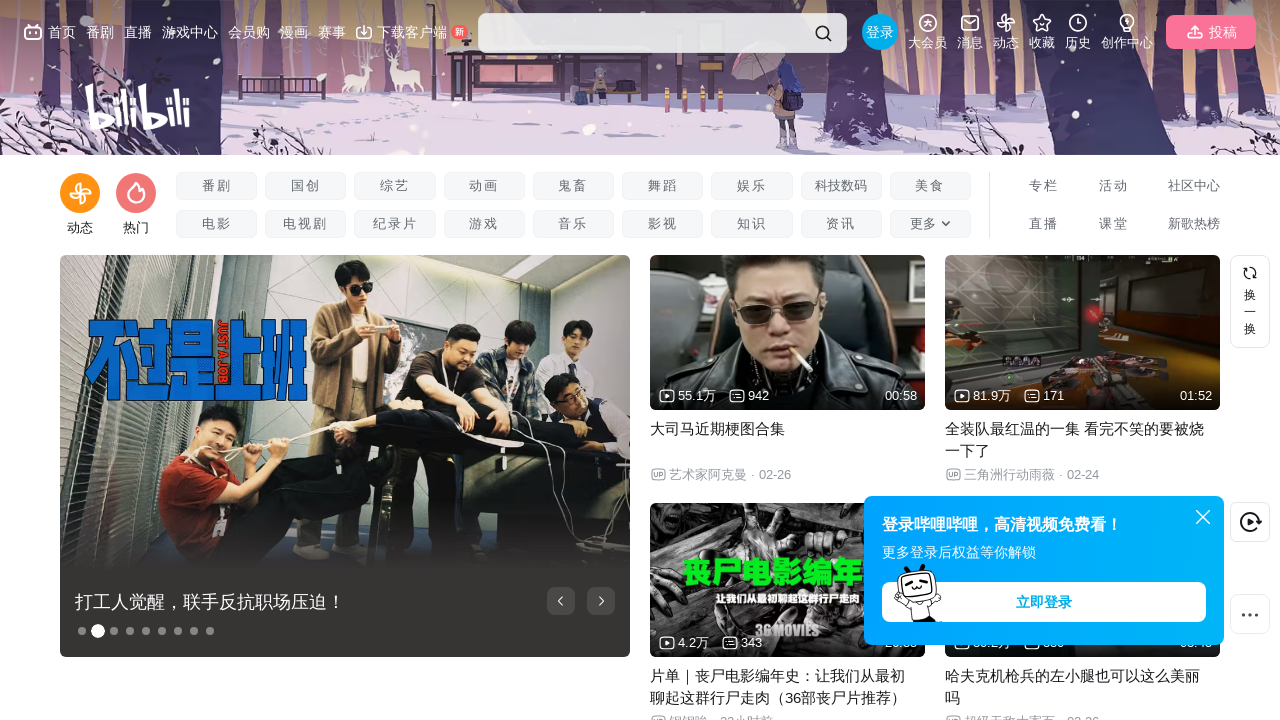

Clicked on '国创' (Chinese animation) navigation link at (306, 186) on text=国创
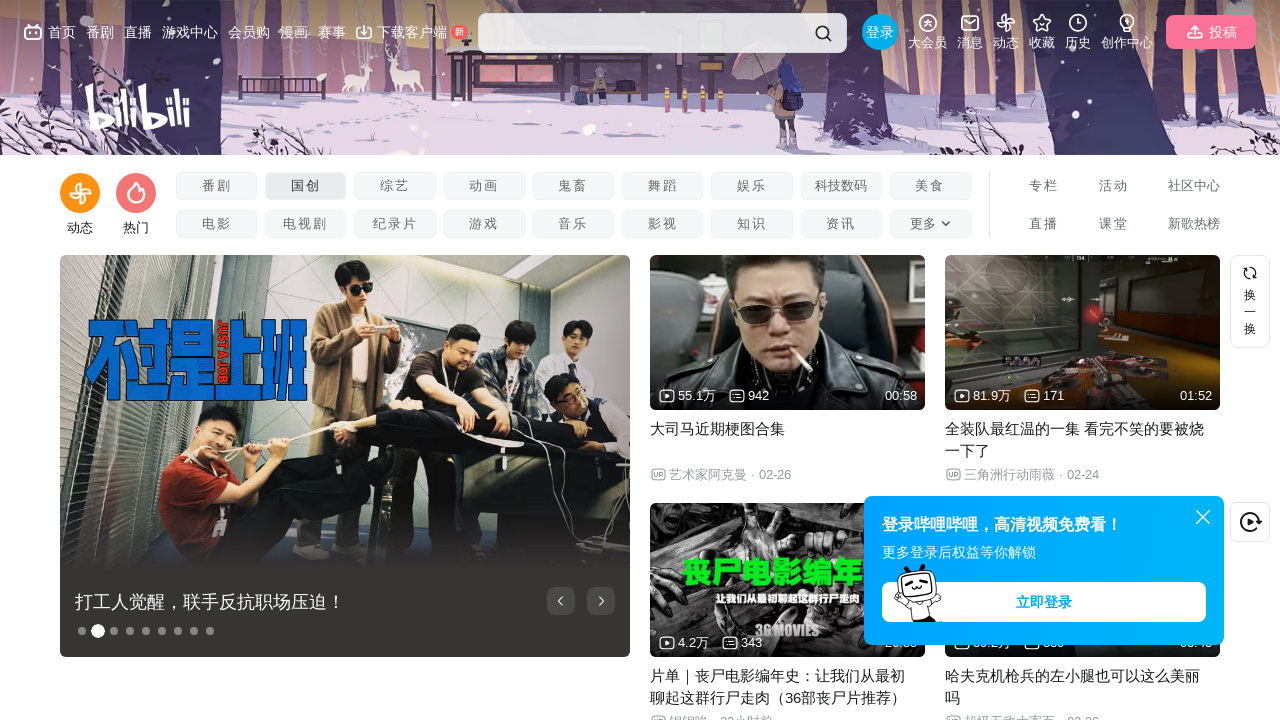

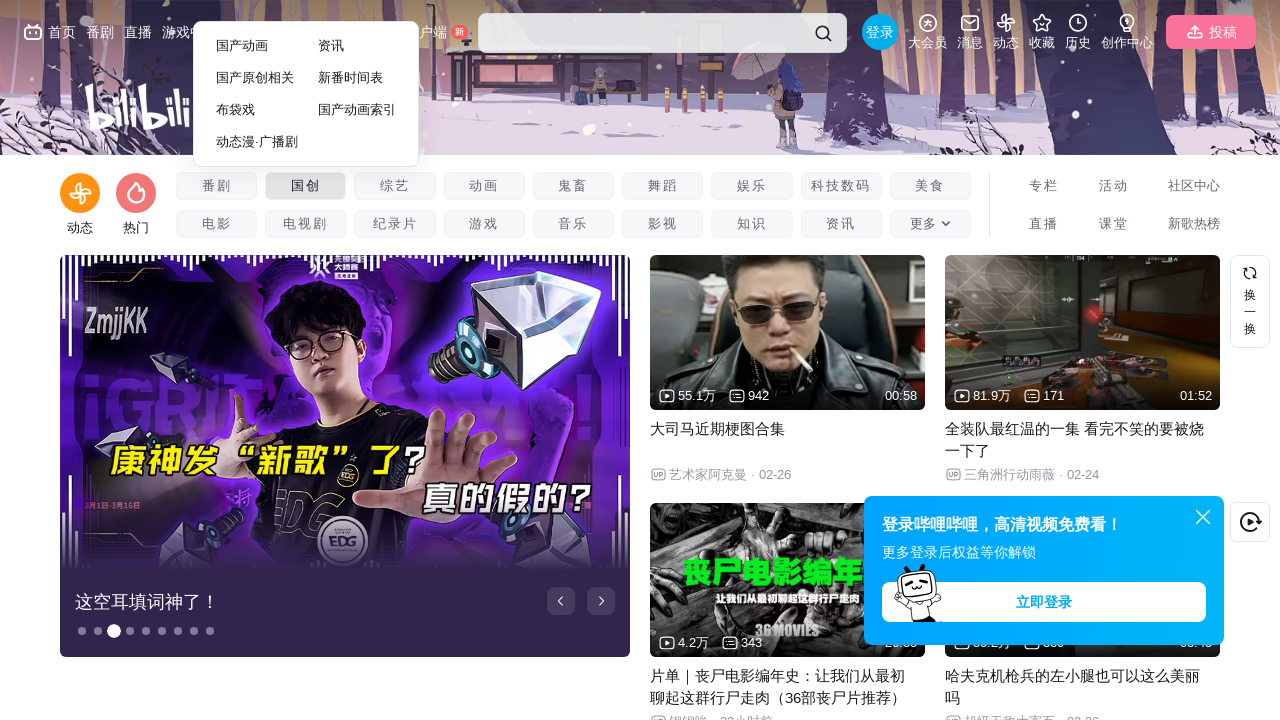